Tests jQuery UI menu interactions by hovering over nested menu items and clicking on a submenu option

Starting URL: https://the-internet.herokuapp.com/jqueryui/menu

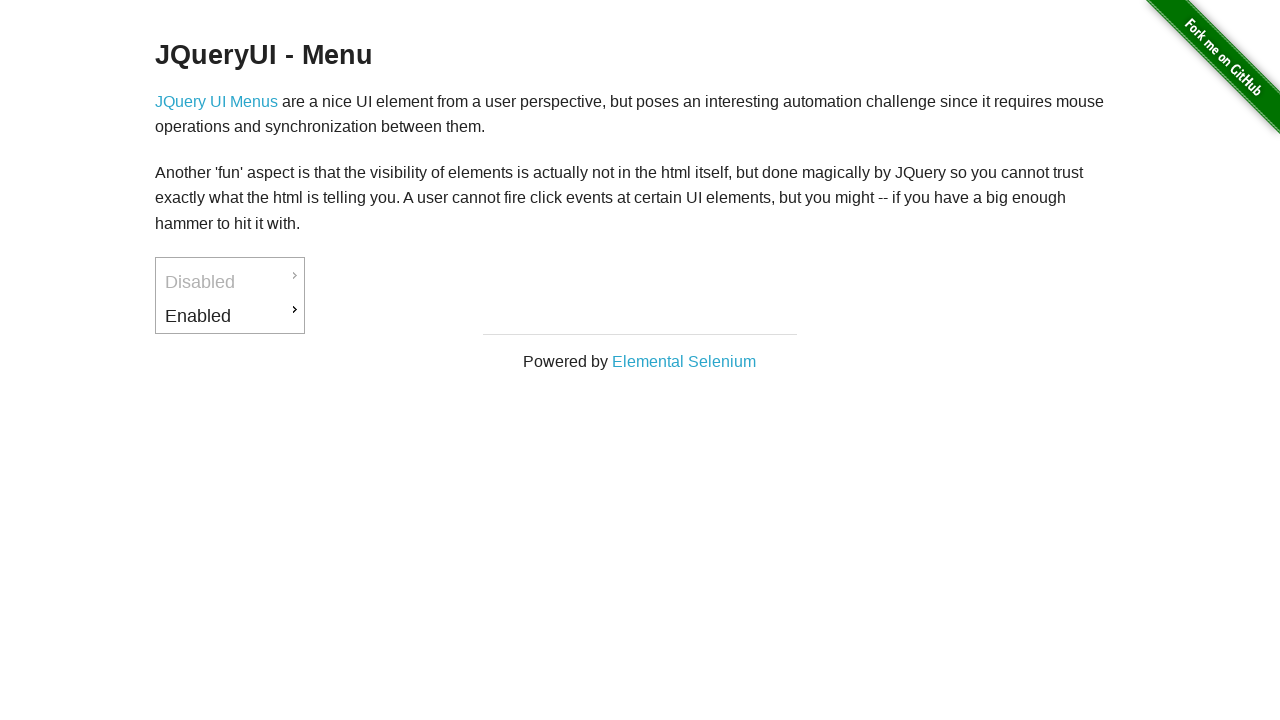

Hovered over first menu item (Enabled) at (230, 316) on #ui-id-3
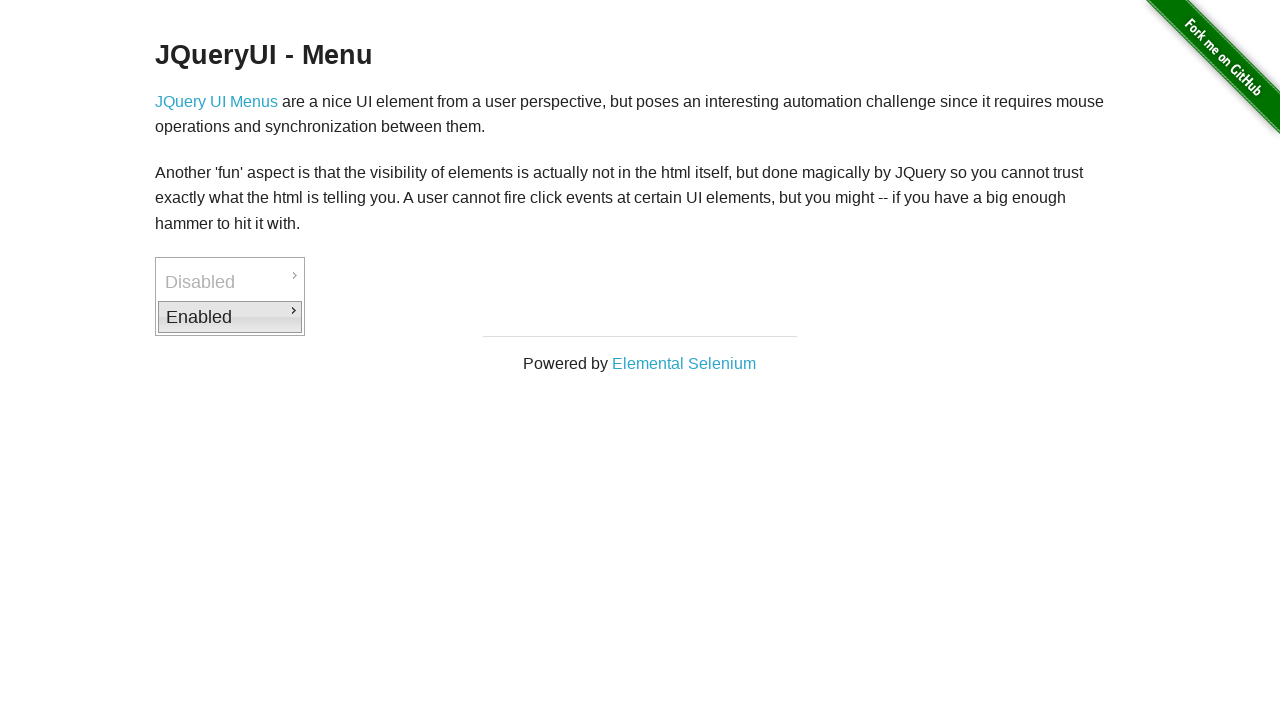

Waited 1000ms for menu to display
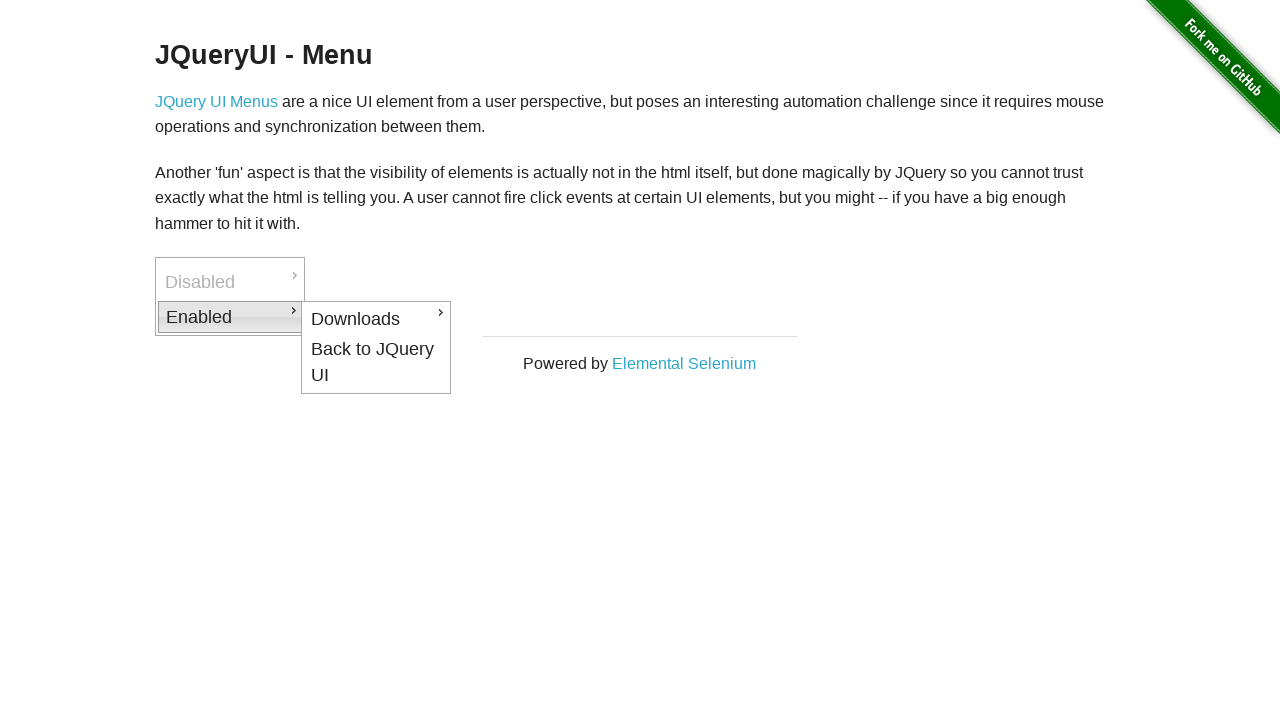

Hovered over second menu item (Downloads) at (376, 319) on #ui-id-4
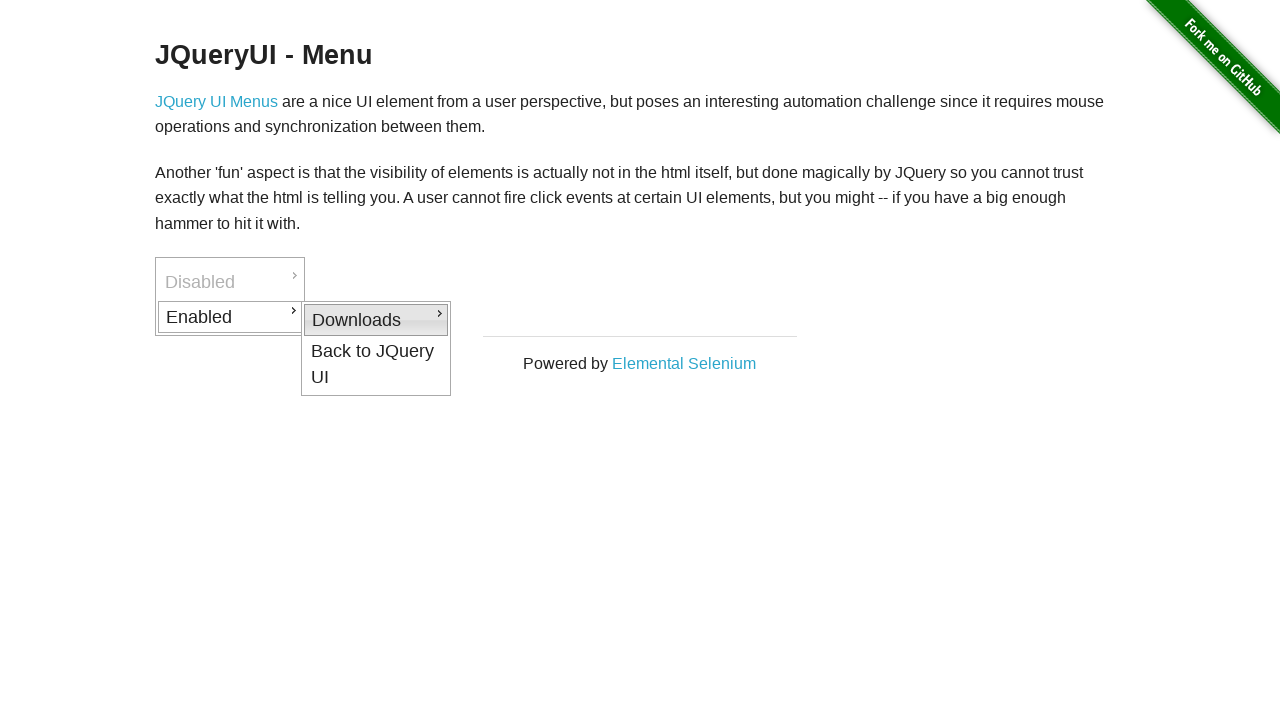

Waited 1000ms for submenu to display
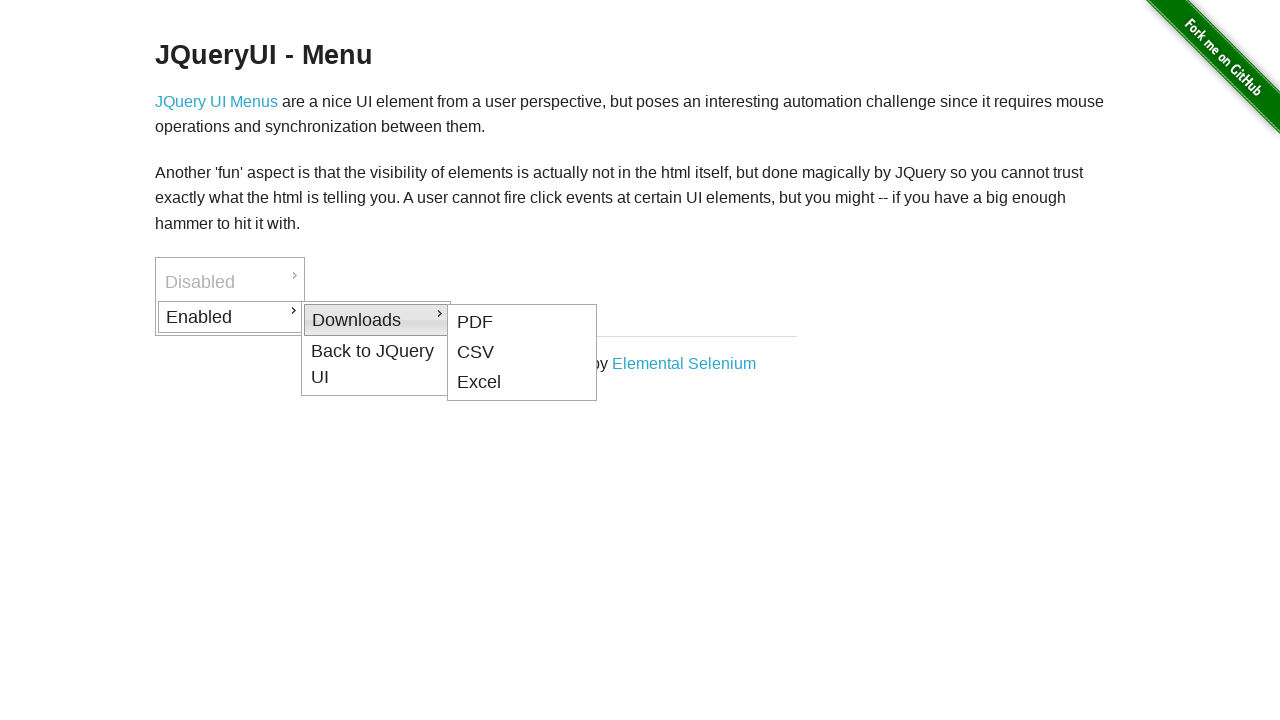

Clicked on third menu item (PDF) from submenu at (522, 322) on #ui-id-5
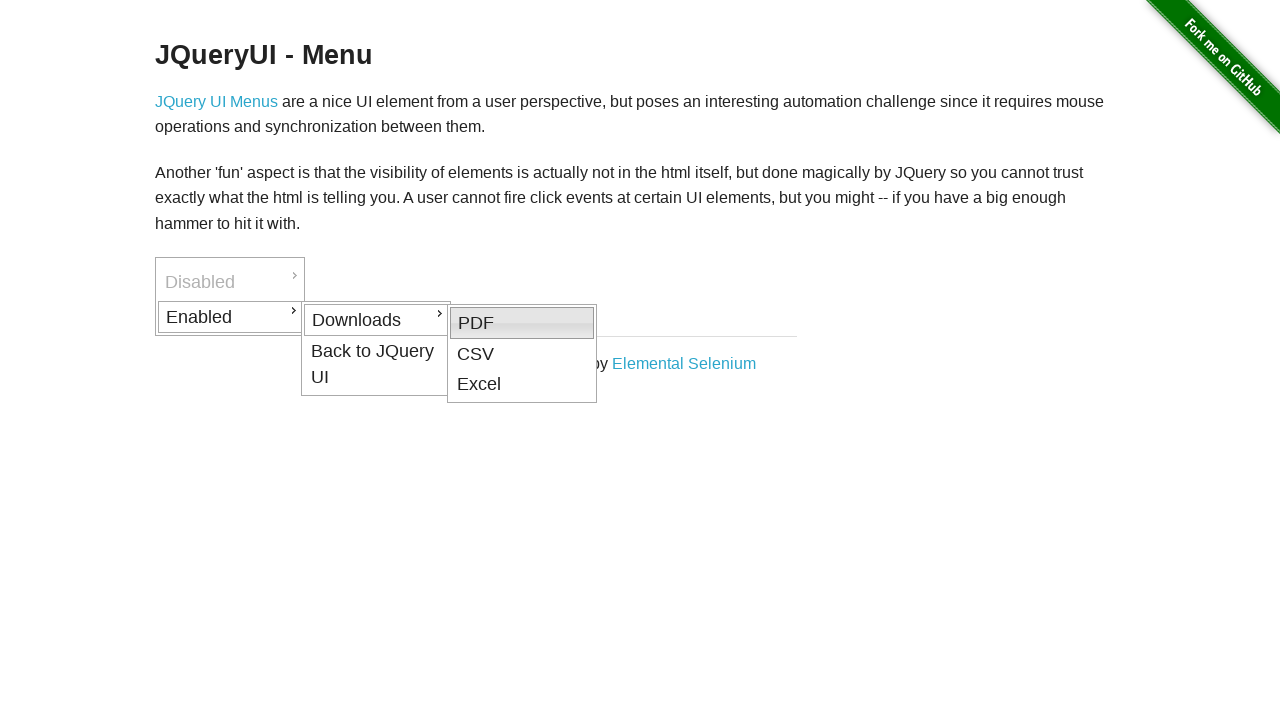

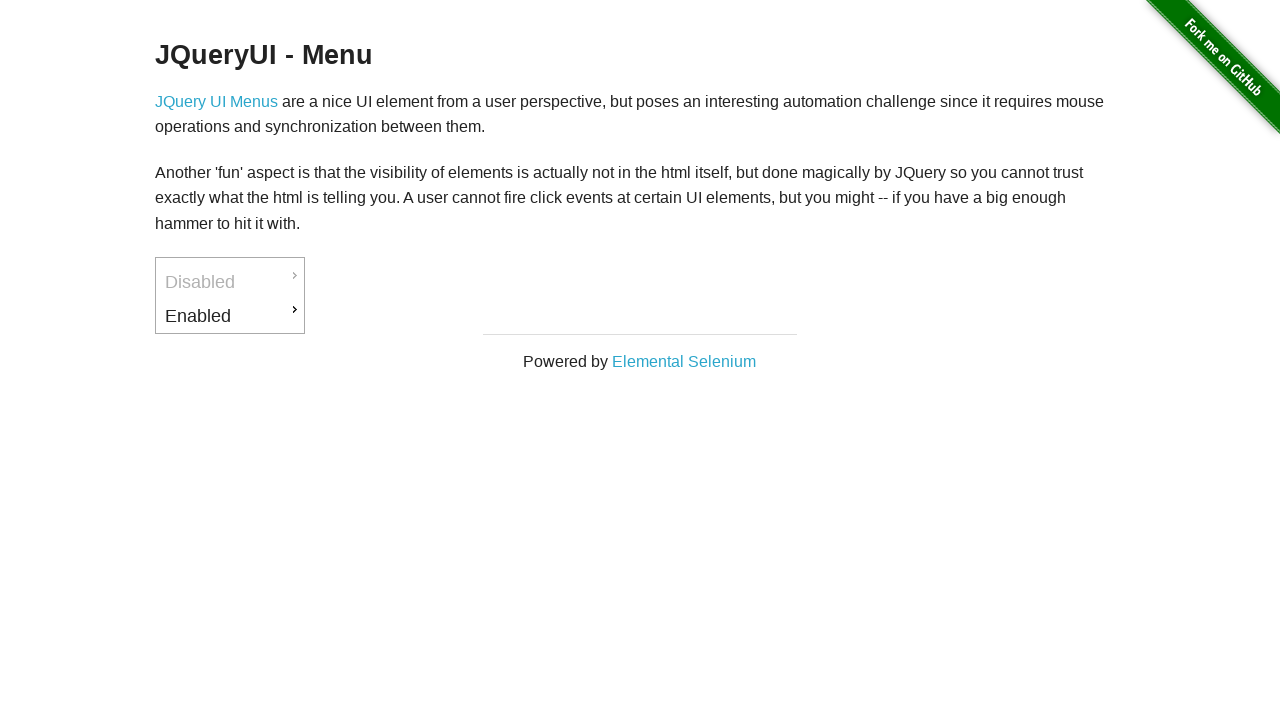